Navigates to GoDaddy website and validates that the page title and URL match expected values

Starting URL: https://www.godaddy.com/

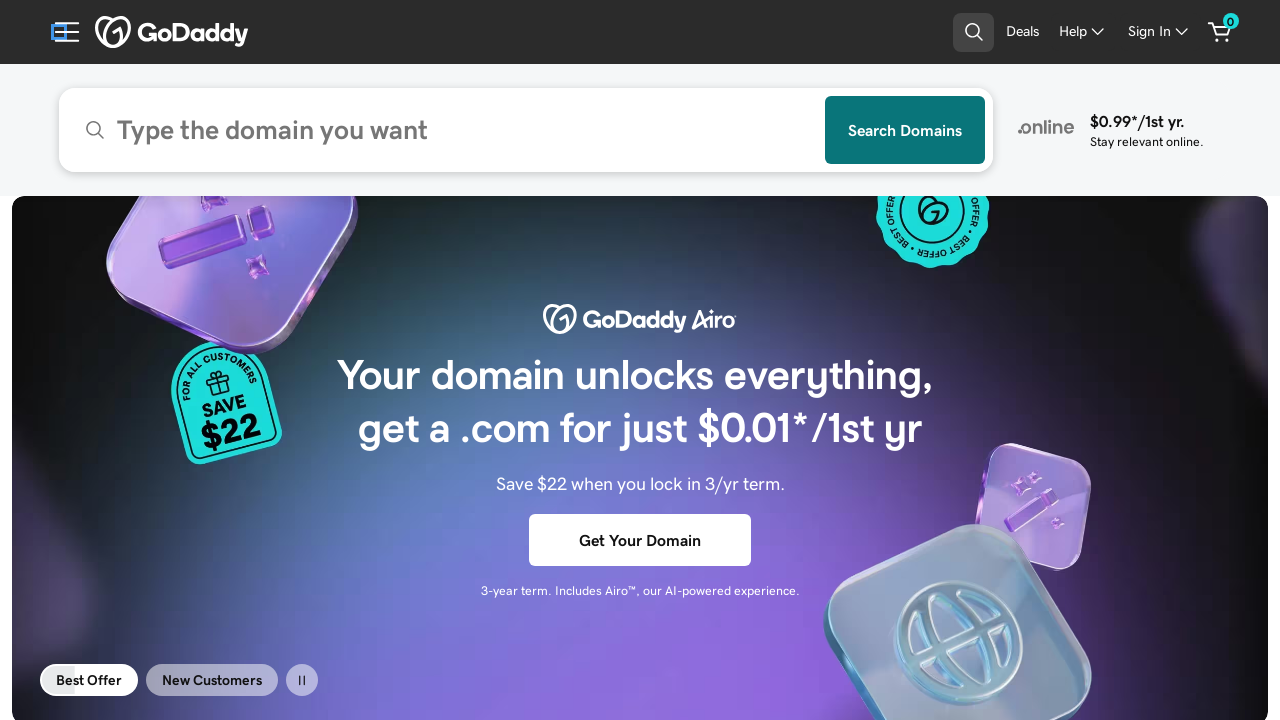

Retrieved page title
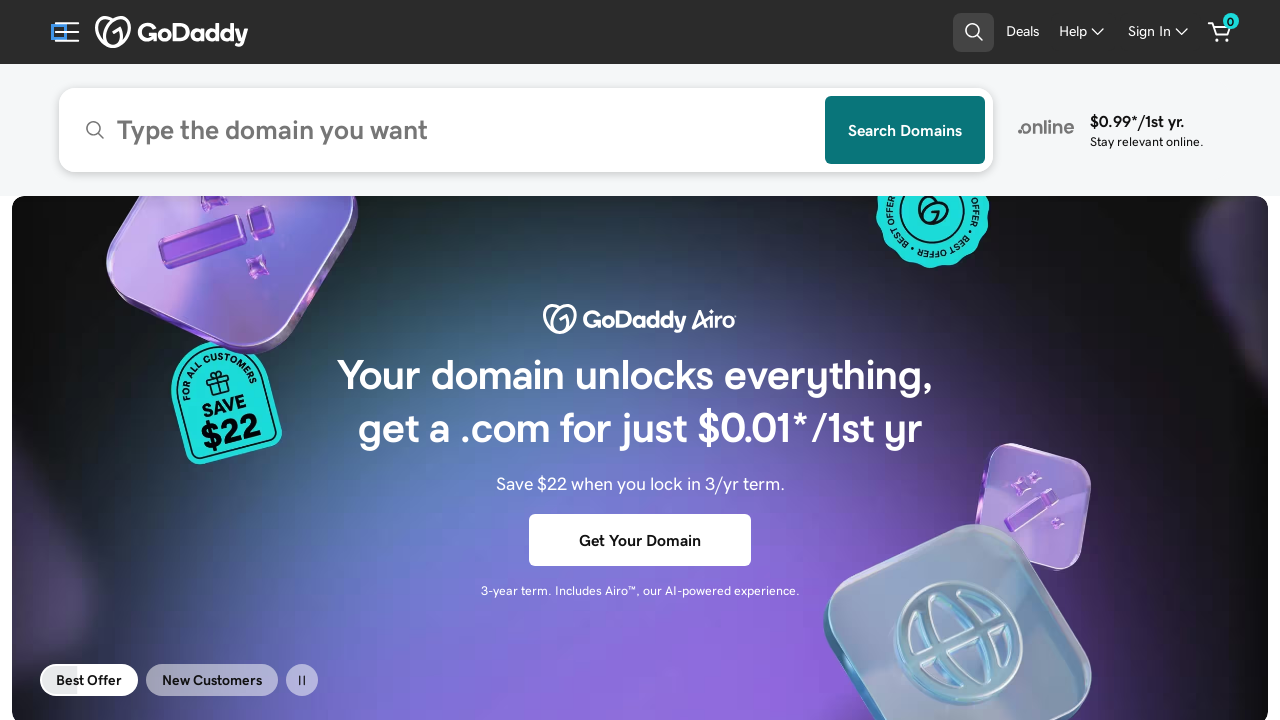

Validated page title matches expected value
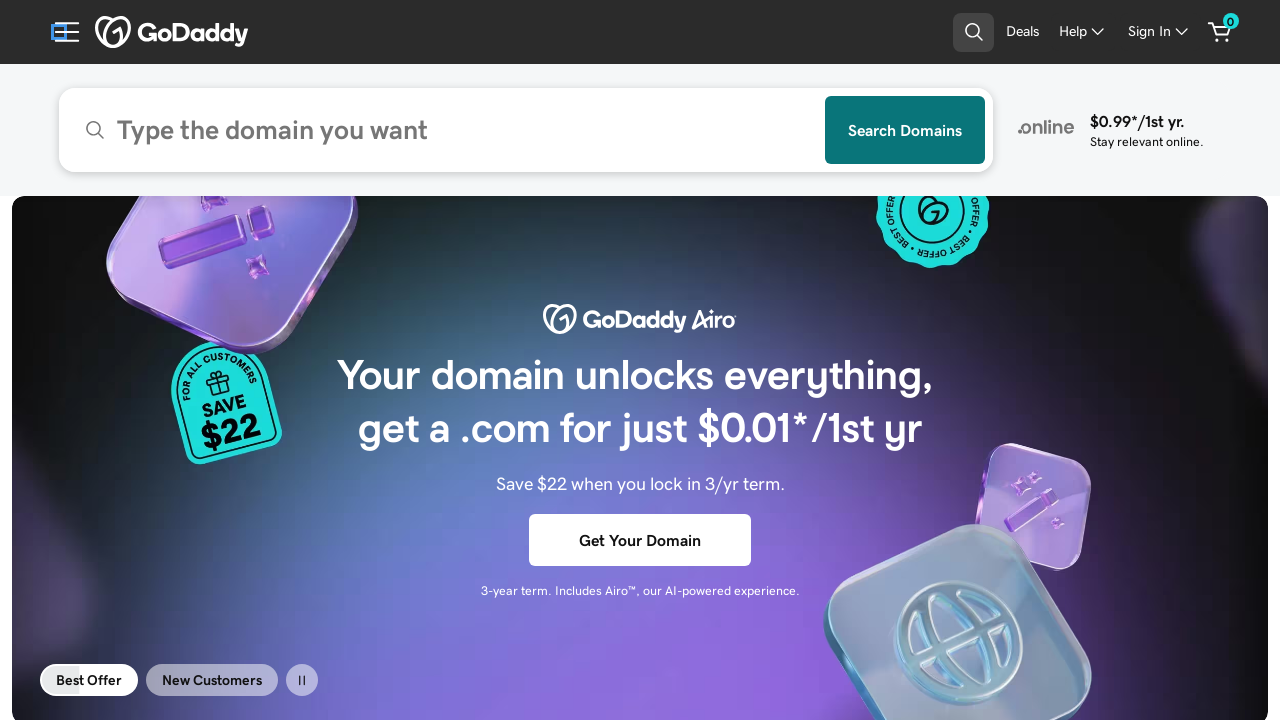

Retrieved current page URL
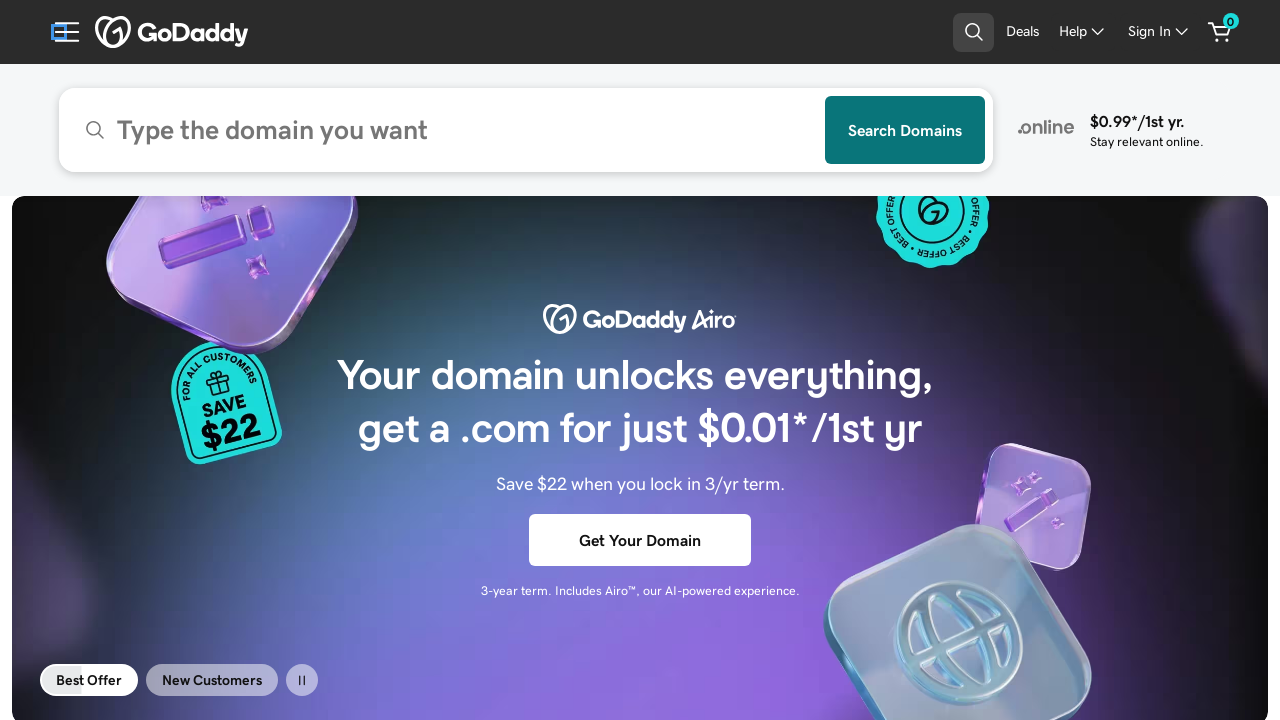

Validated page URL matches expected value
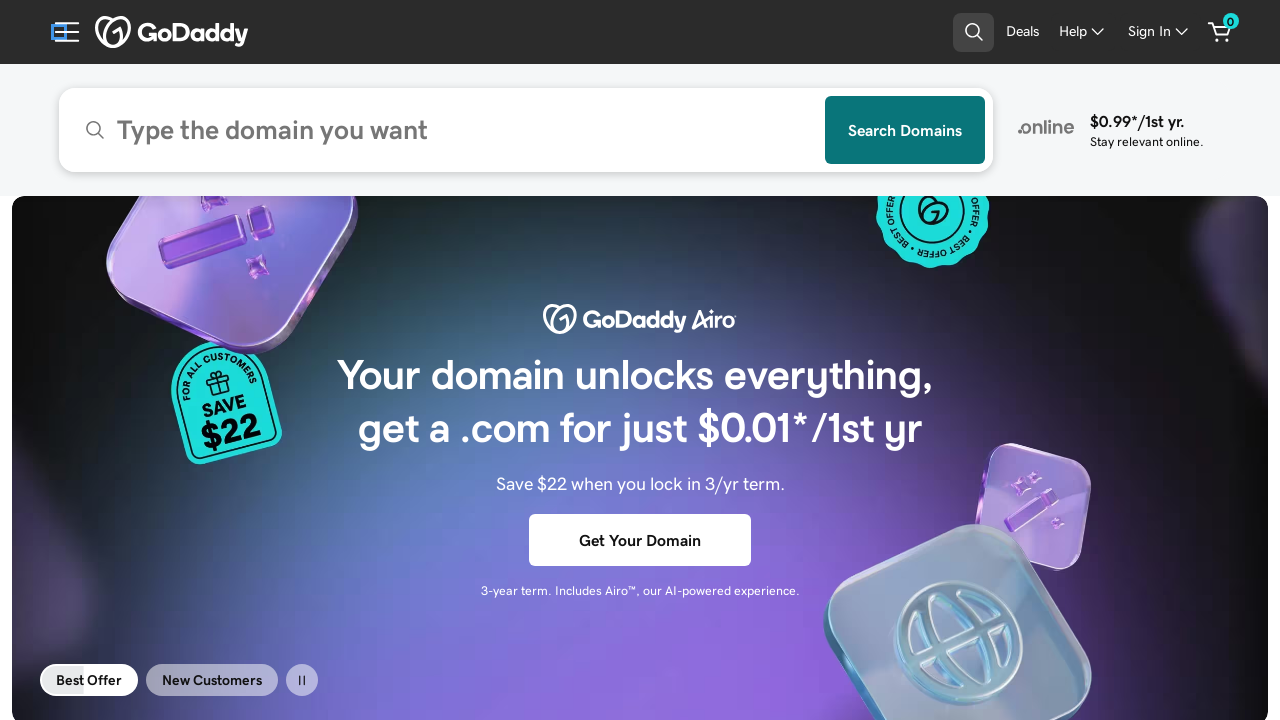

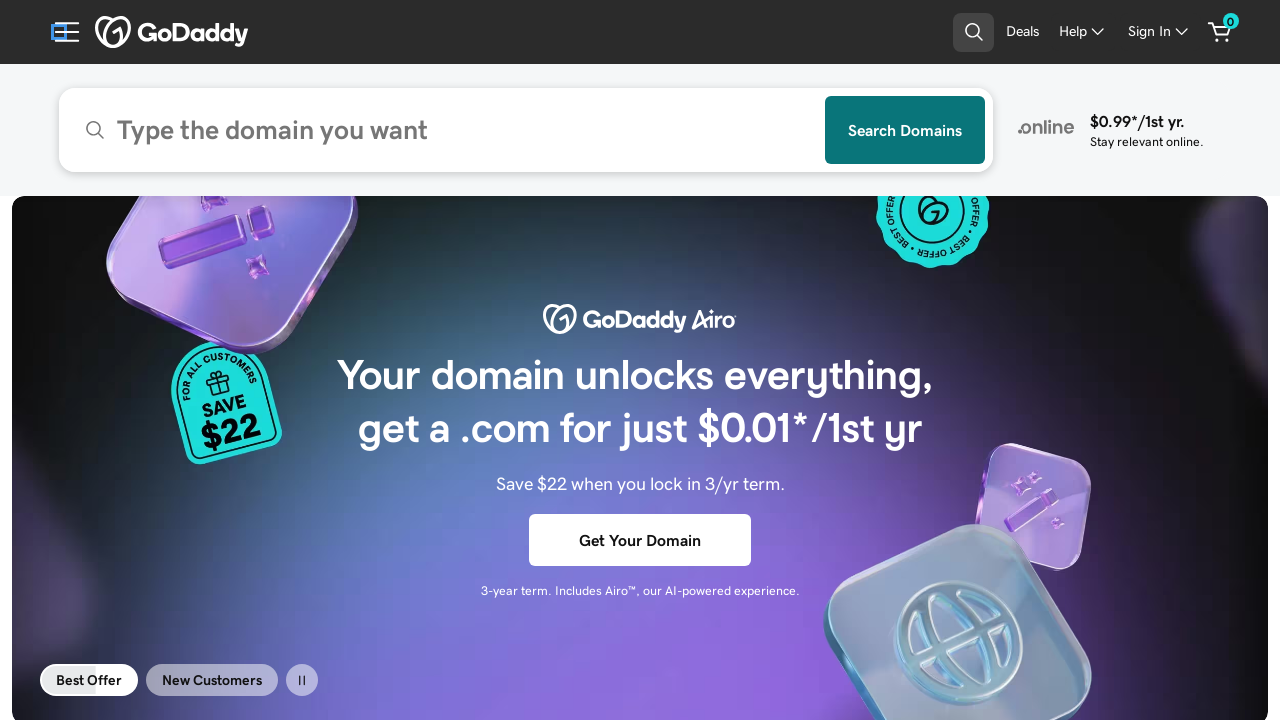